Tests a signup/contact form by filling in first name, last name, and email fields, then submitting the form.

Starting URL: http://secure-retreat-92358.herokuapp.com/

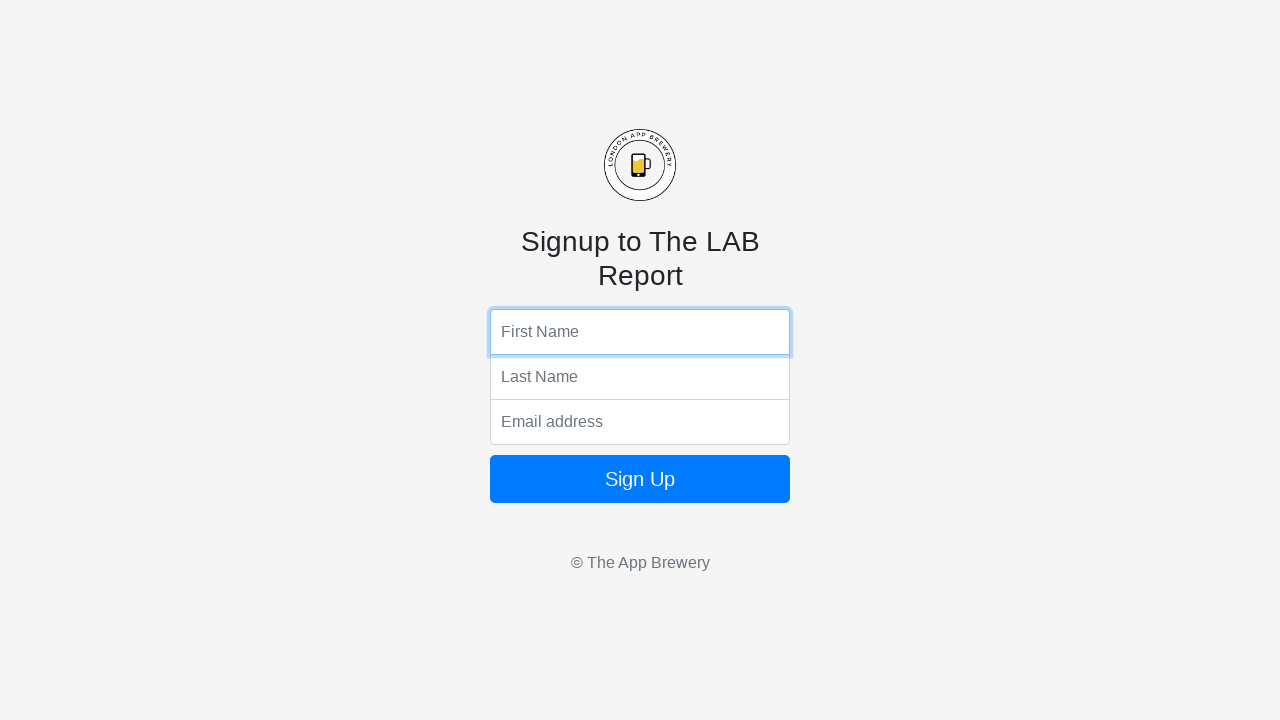

Filled first name field with 'Marcus' on input[name='fName']
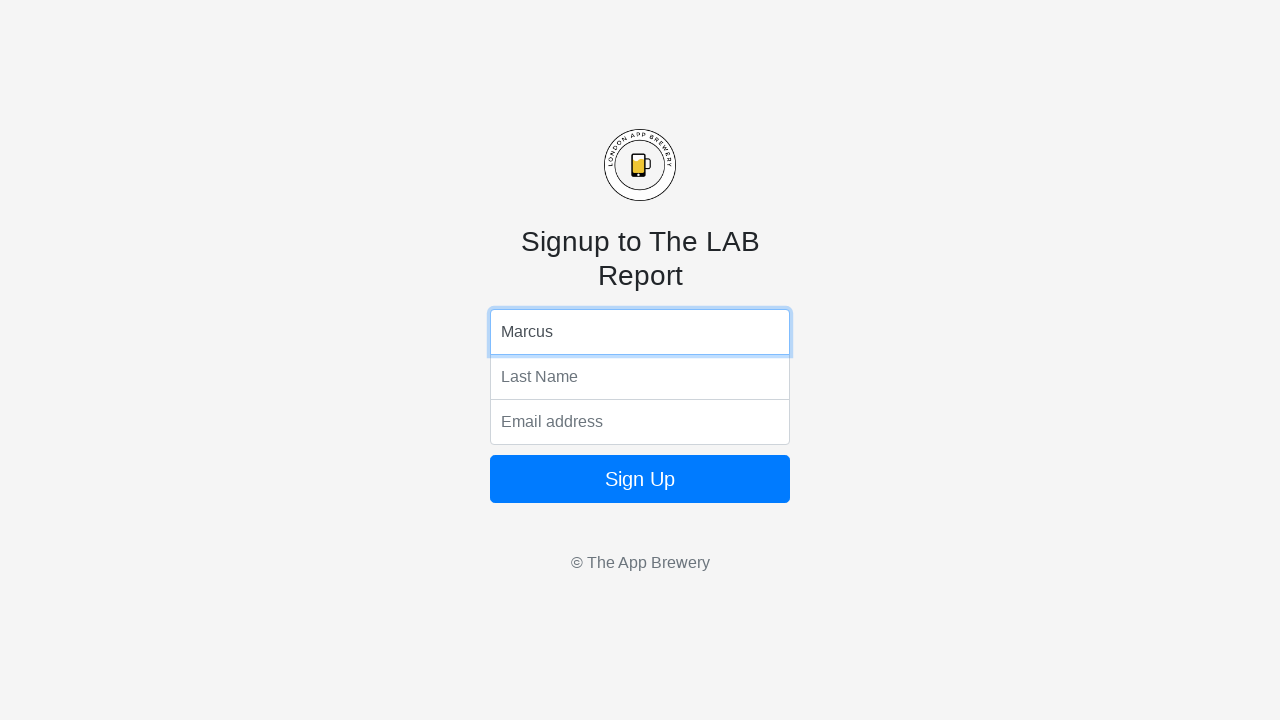

Filled last name field with 'Thompson' on input[name='lName']
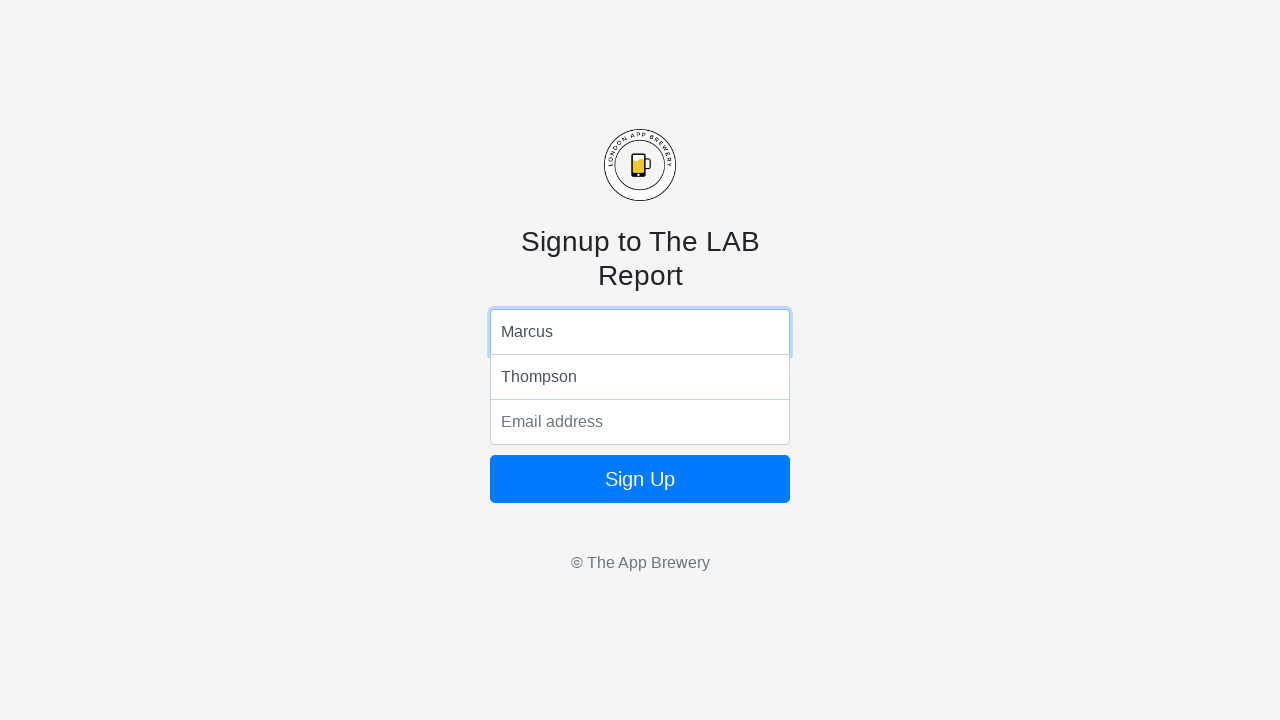

Filled email field with 'marcus.thompson@example.com' on input[name='email']
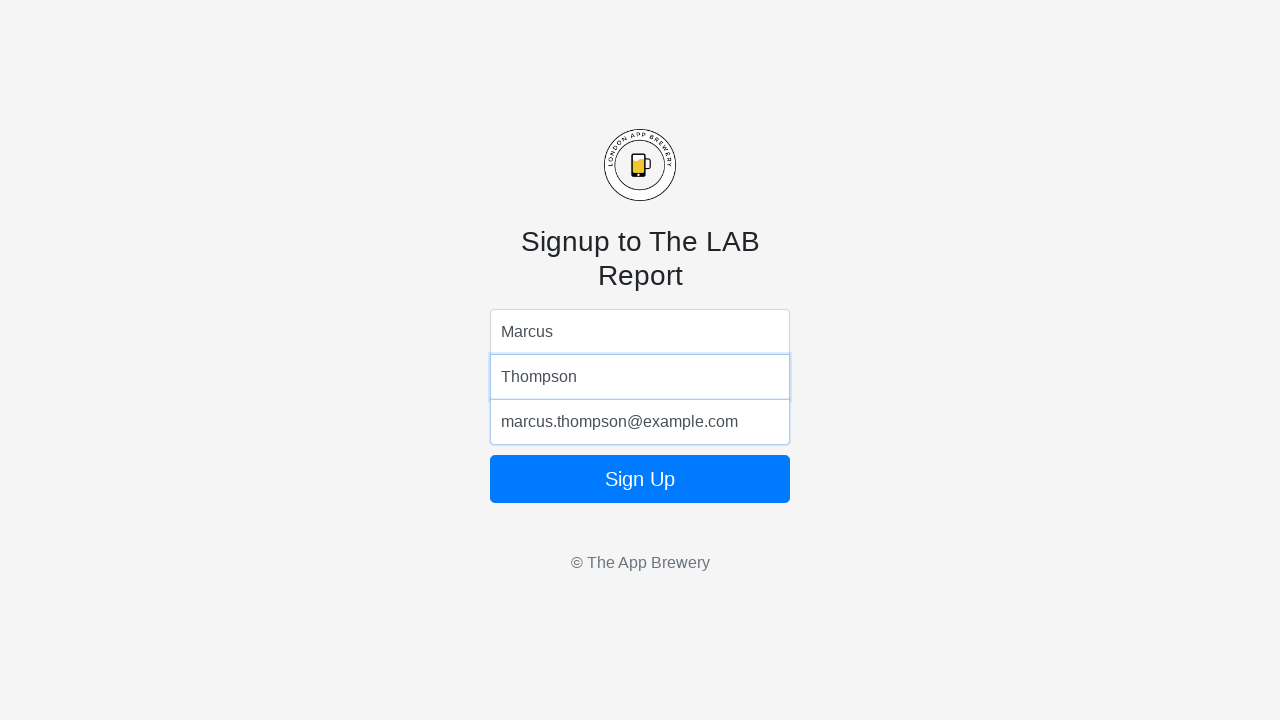

Clicked submit button to submit the form at (640, 479) on button
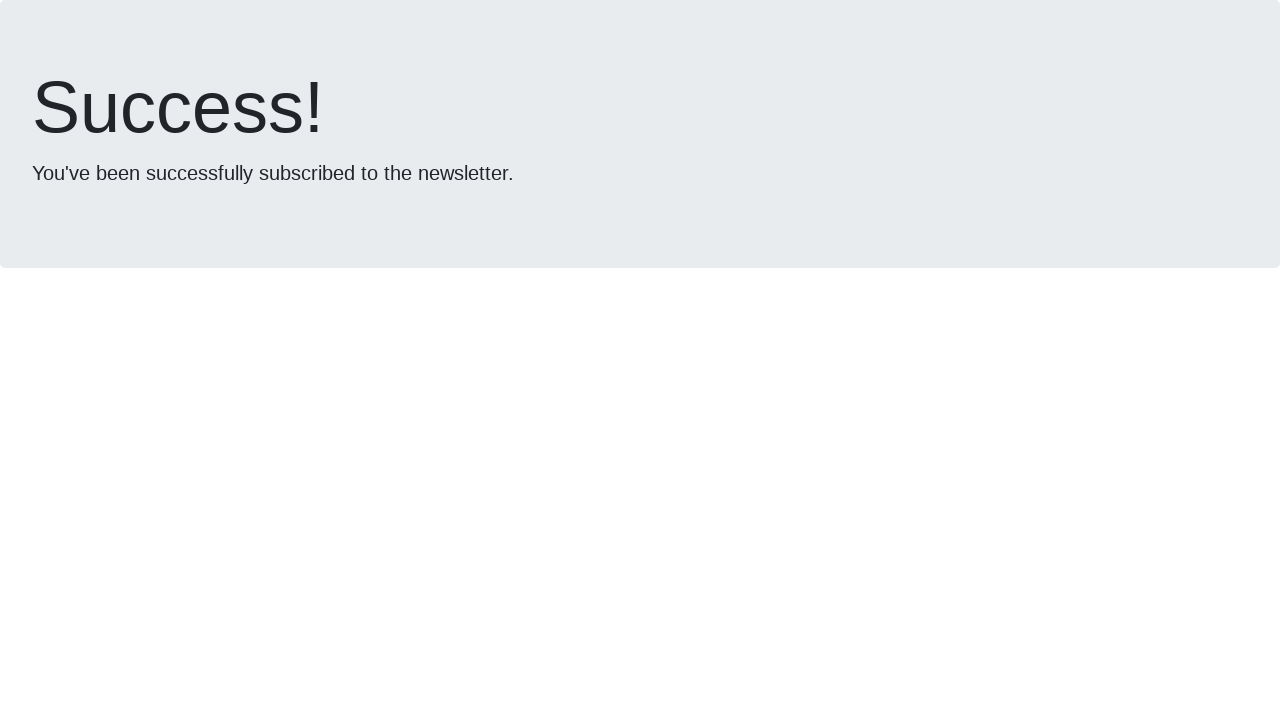

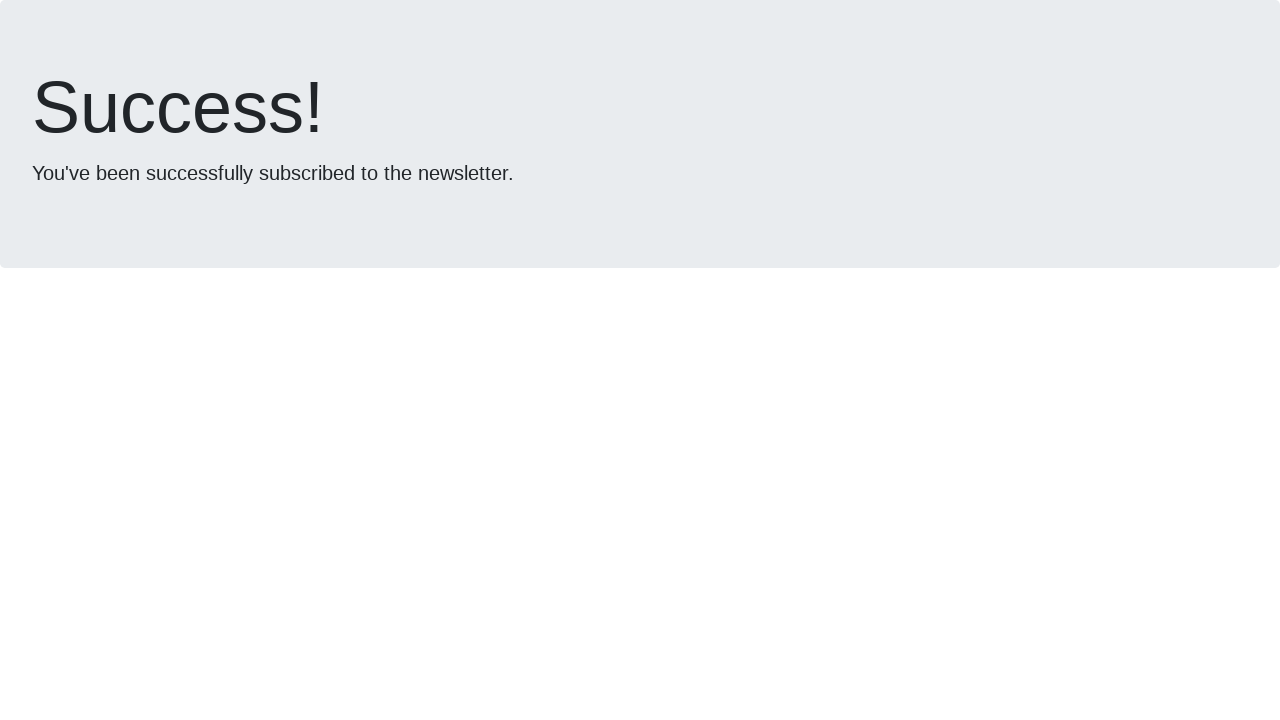